Tests a form with dynamic math captcha by calculating the sum of two numbers and selecting the answer from a dropdown menu

Starting URL: http://suninjuly.github.io/selects1.html

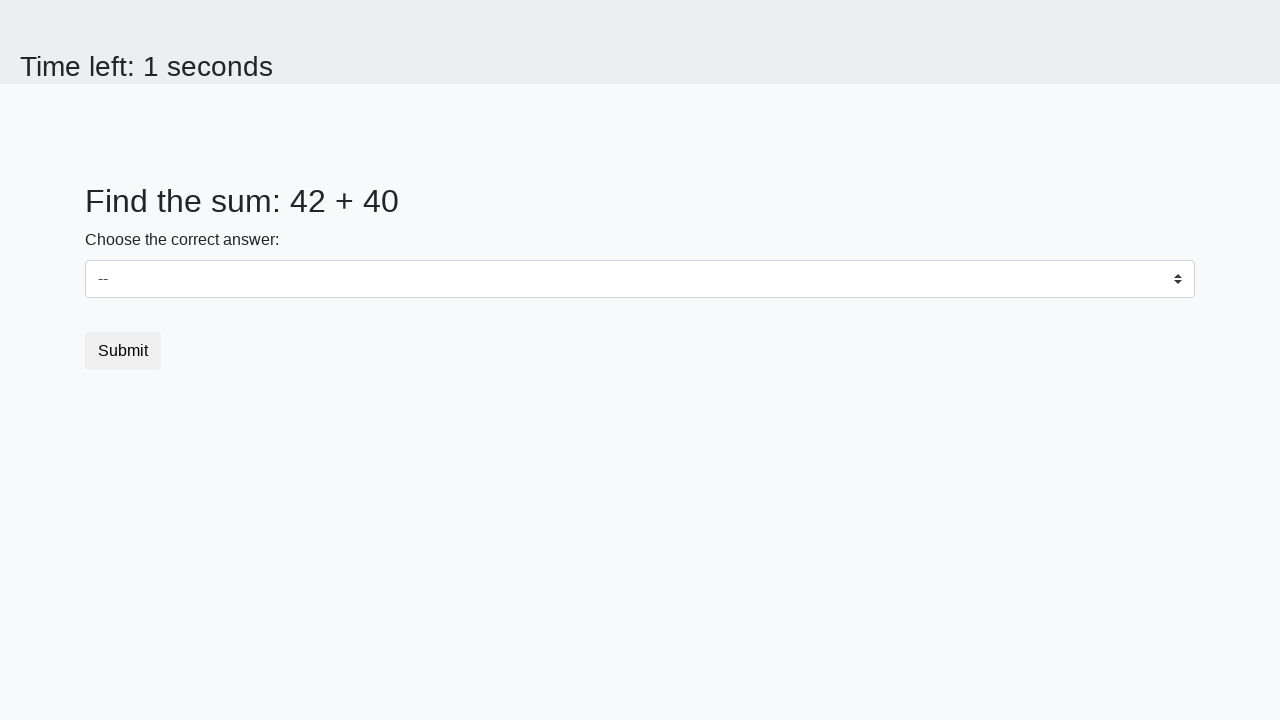

Located the first number element (#num1)
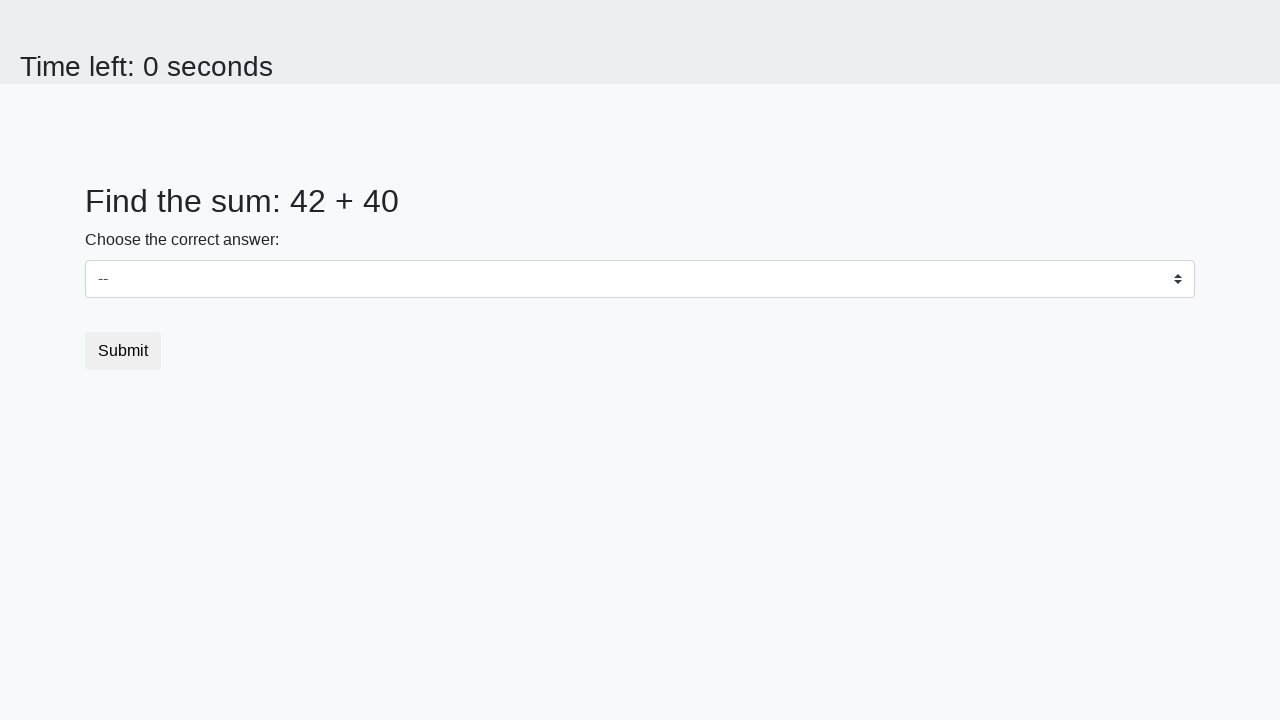

Located the second number element (#num2)
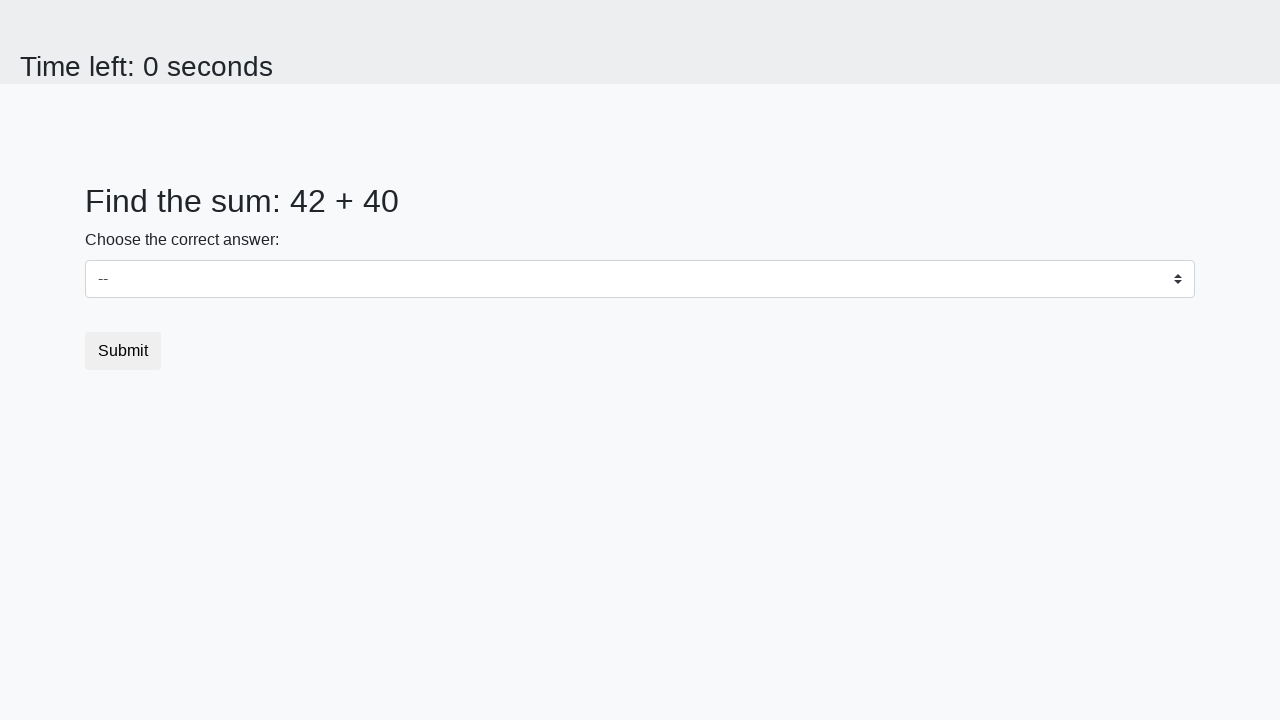

Extracted first number: 42
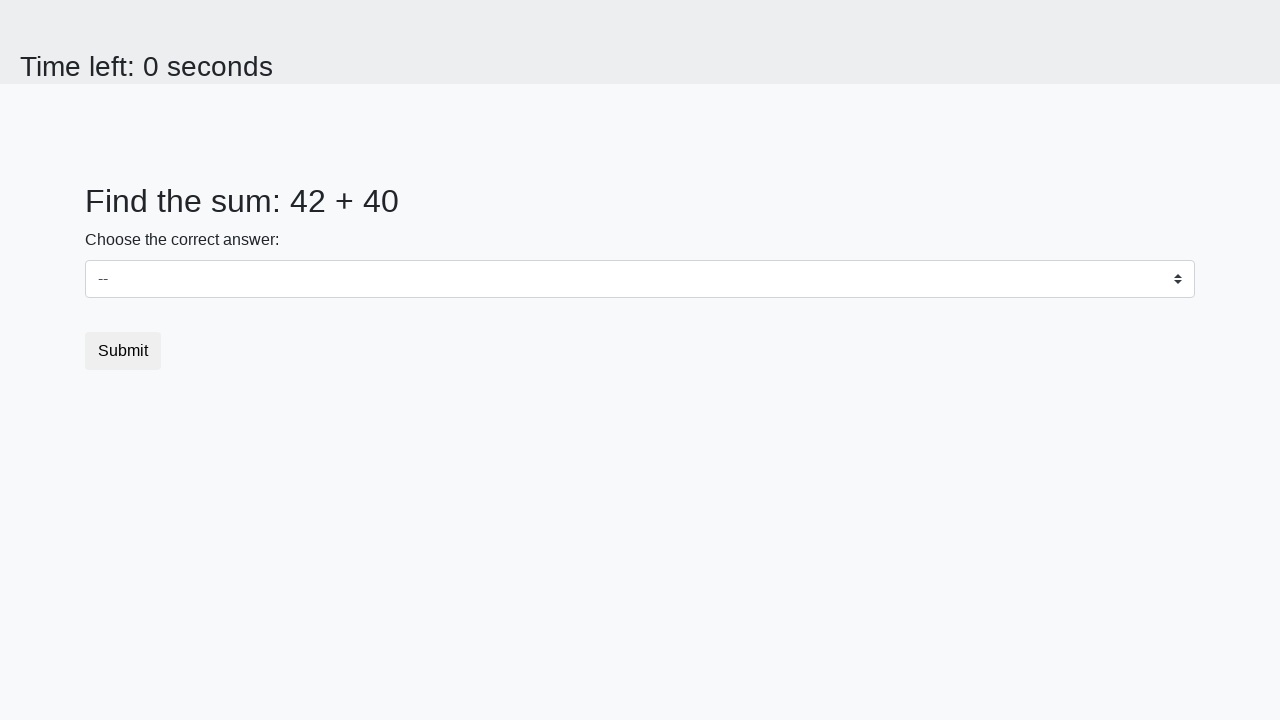

Extracted second number: 40
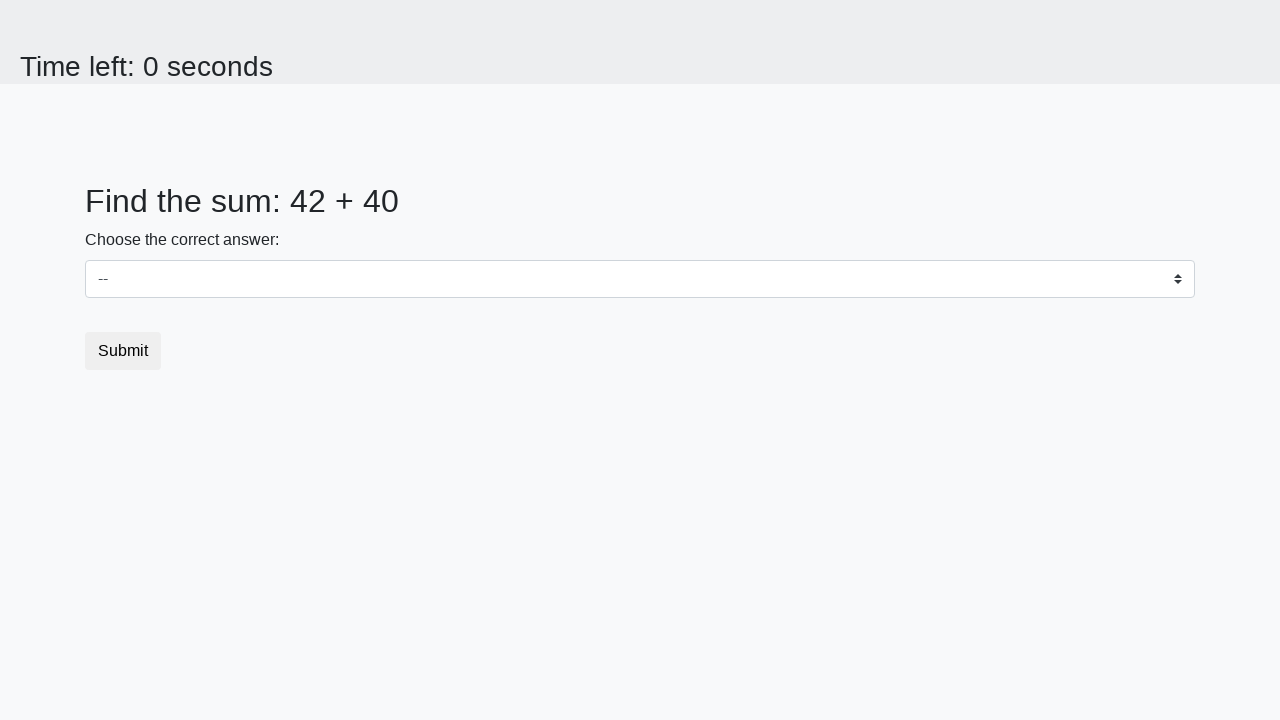

Calculated sum of captcha: 42 + 40 = 82
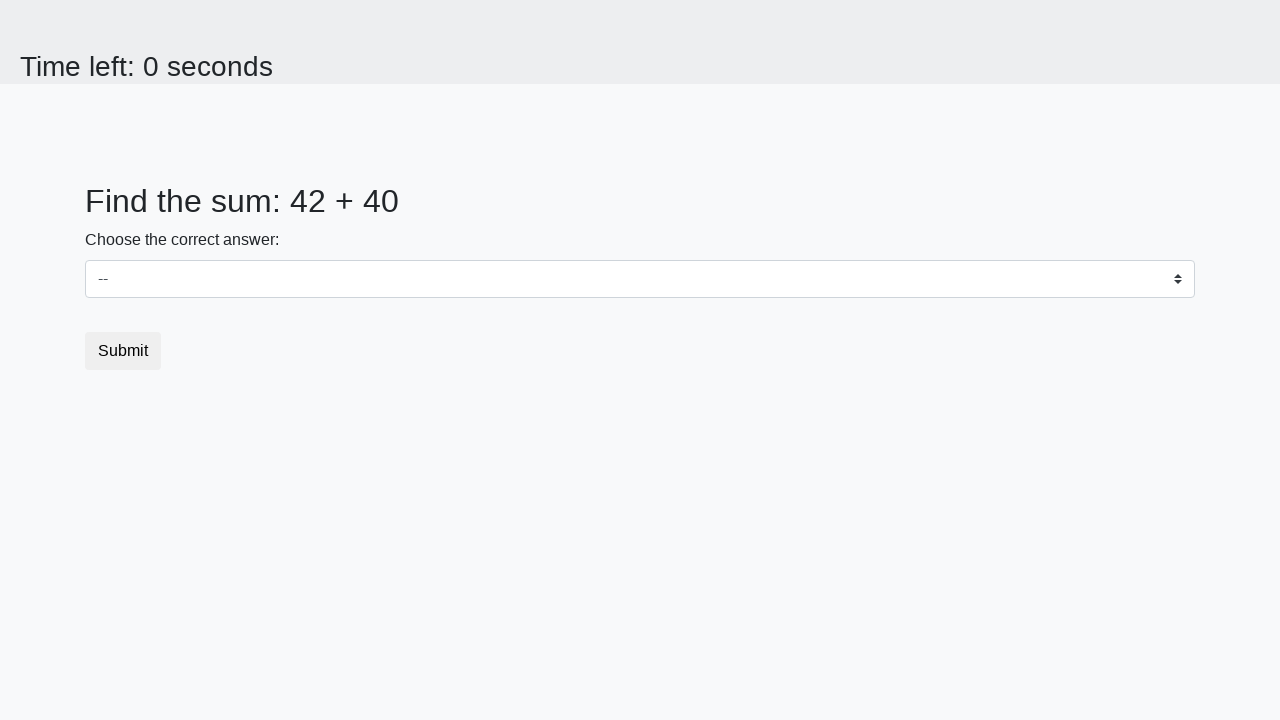

Selected answer 82 from dropdown menu on #dropdown
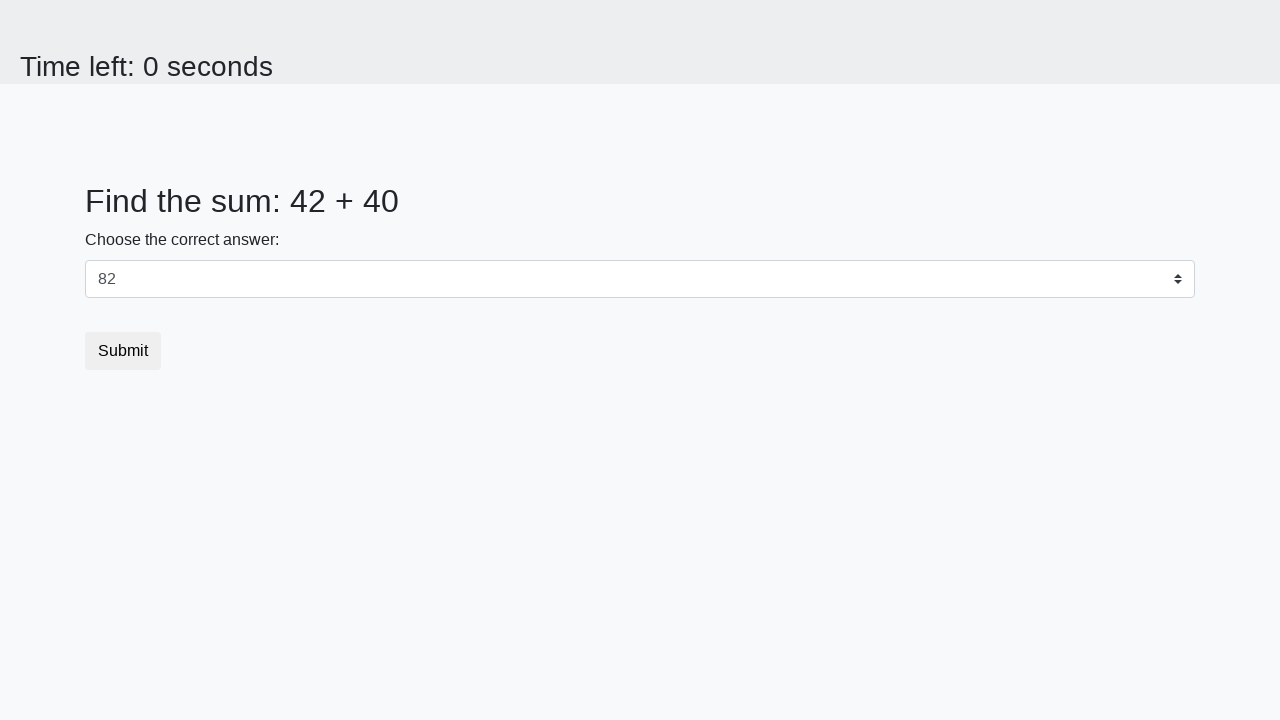

Clicked Submit button to complete the form at (123, 351) on button:text('Submit')
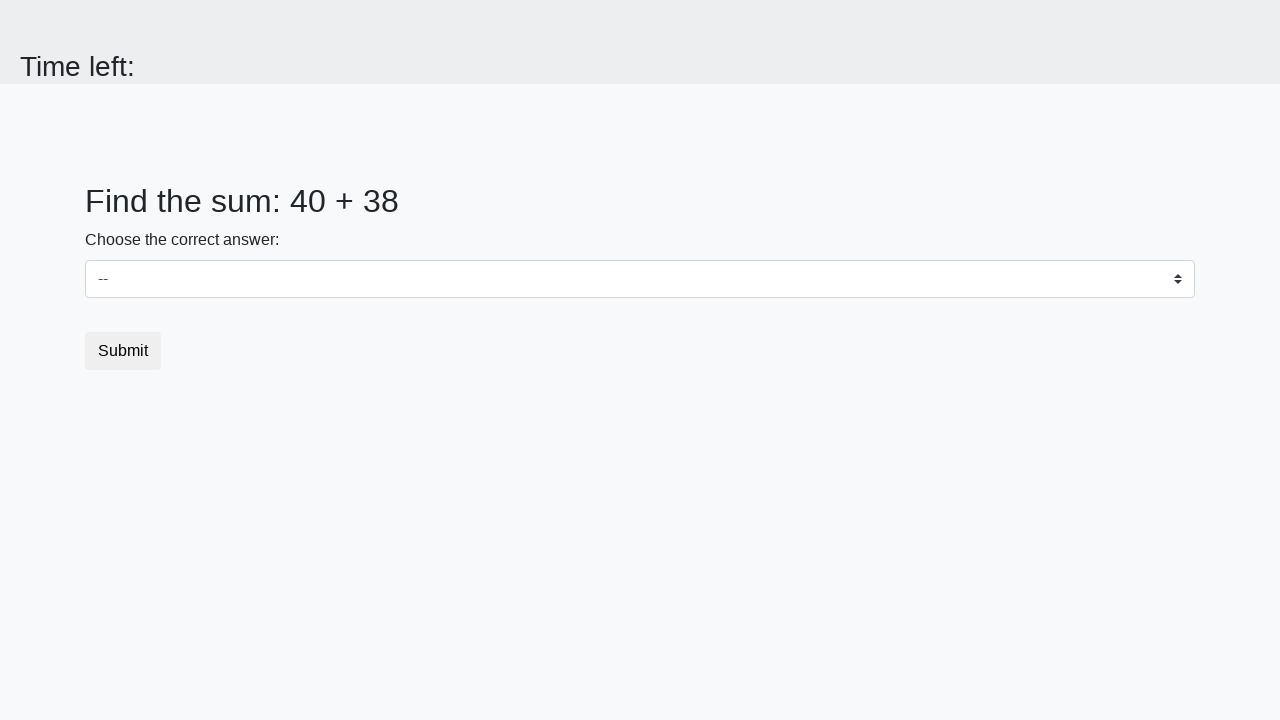

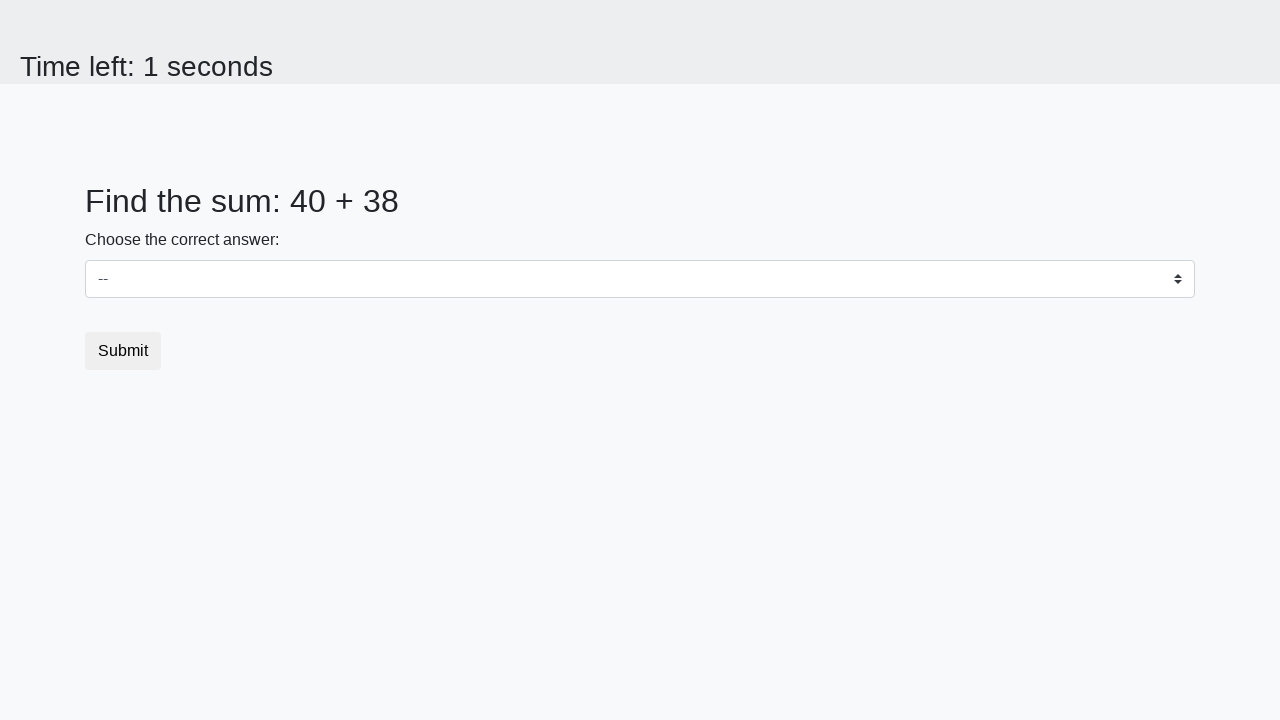